Tests Ctrip flight search input validation by entering illegal characters (#&) in the departure city field to verify error handling.

Starting URL: https://www.ctrip.com

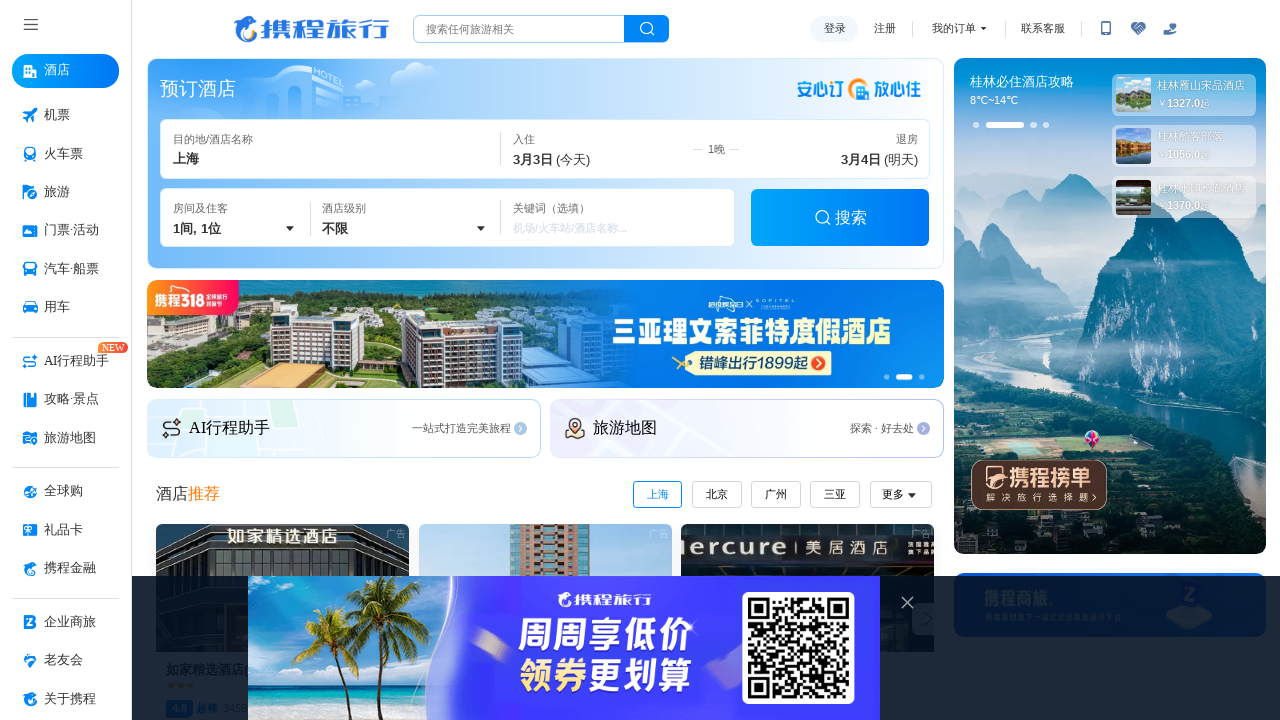

Clicked flight tab button (first click) at (66, 116) on xpath=//button[contains(@aria-label, '机票')]
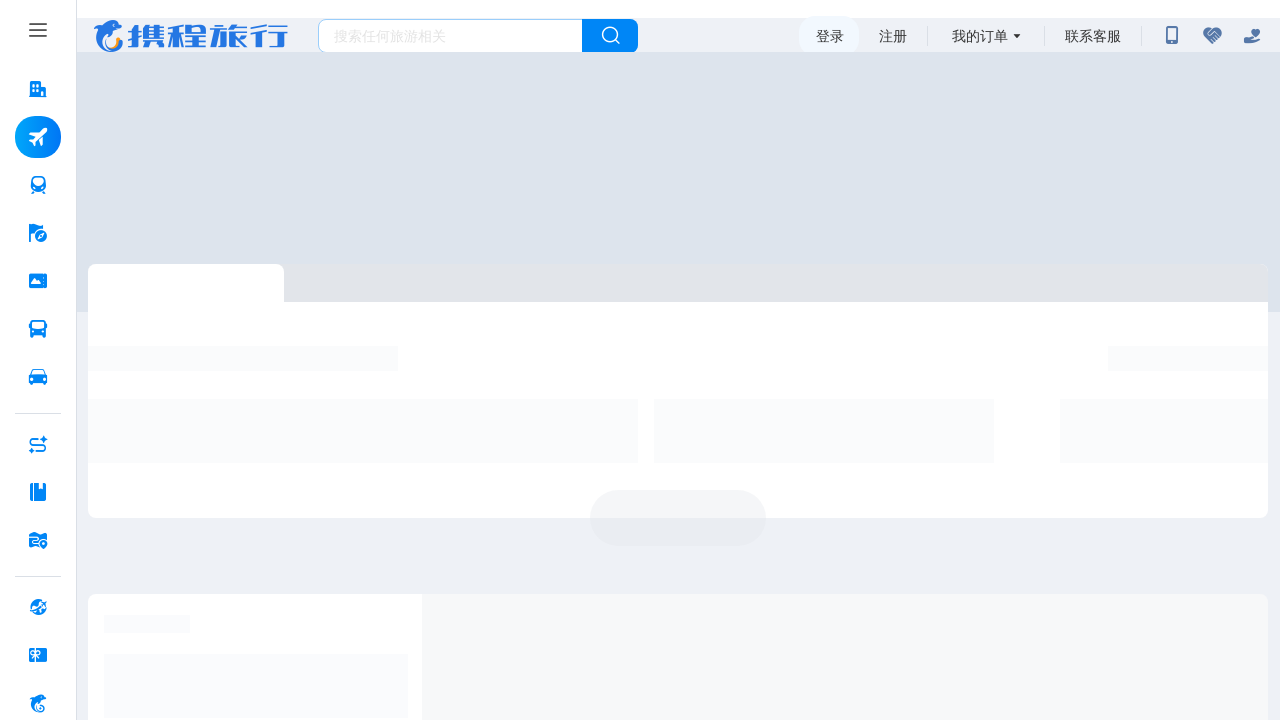

Clicked flight tab button (second click) at (82, 137) on xpath=//button[contains(@aria-label, '机票')]
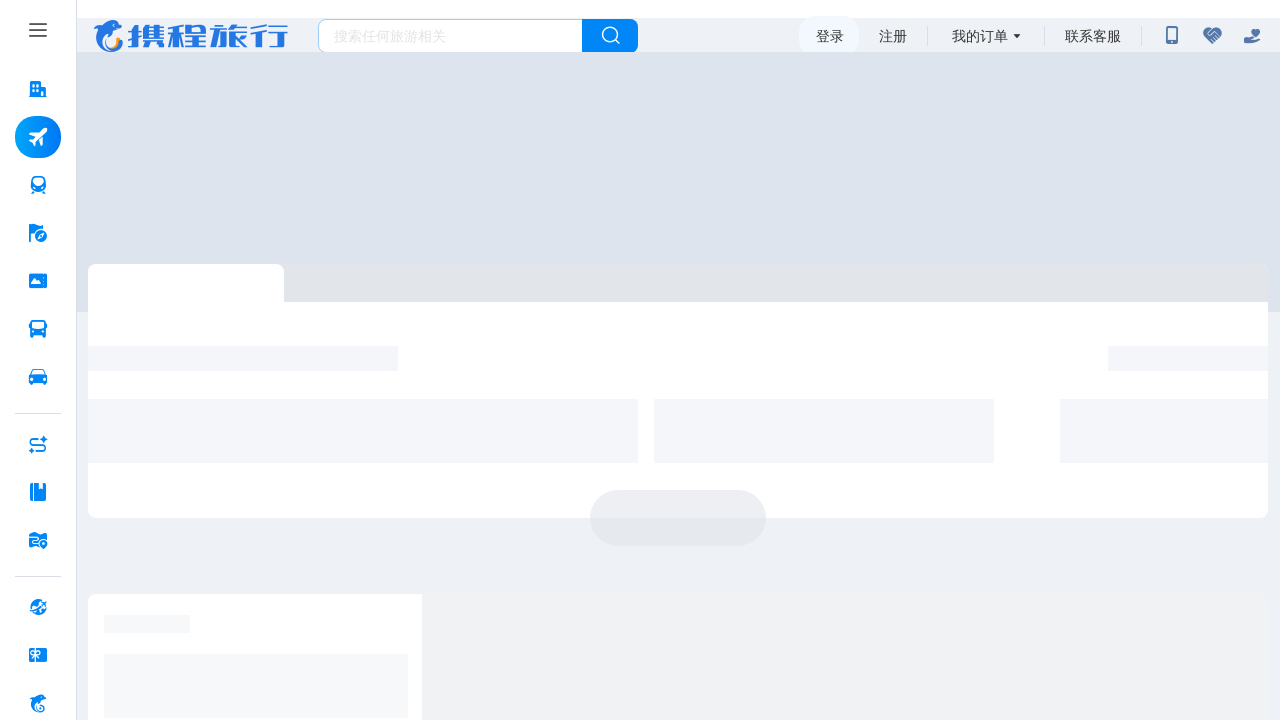

Selected one-way trip option at (120, 176) on xpath=//span[@class='radio-label']
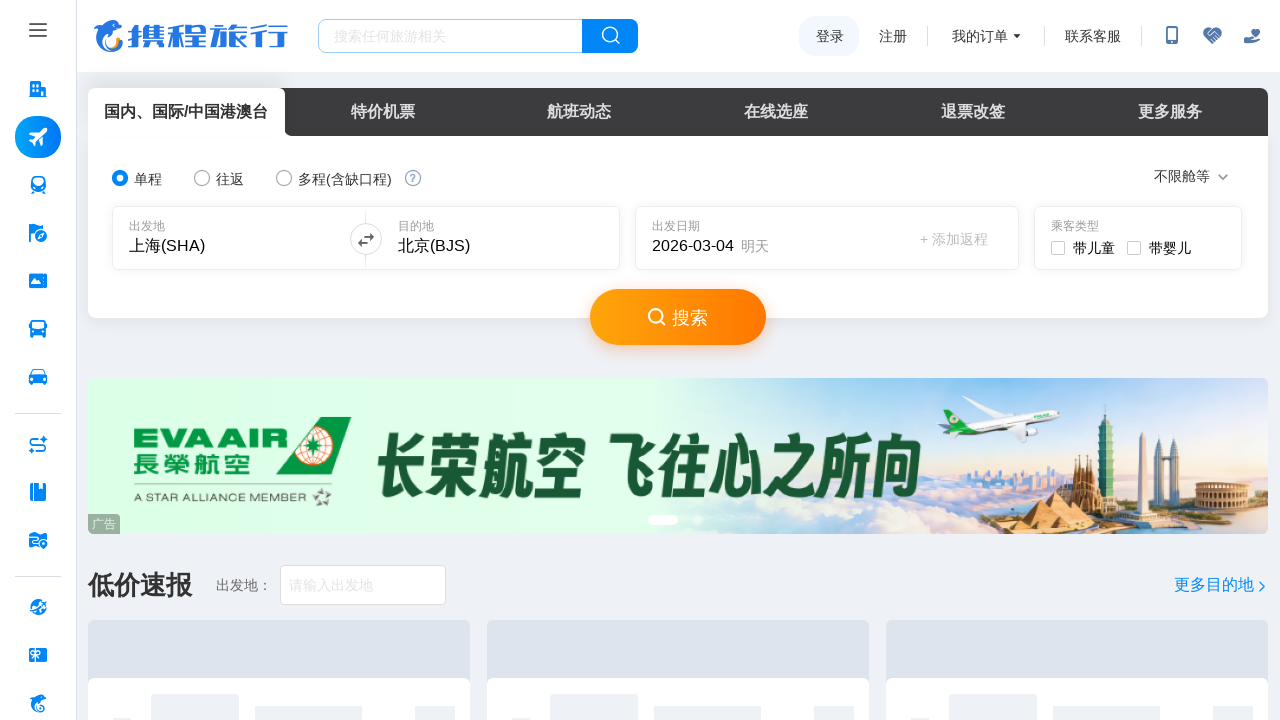

Clicked departure city input field at (228, 238) on xpath=//input[@aria-label='可输入城市或机场']
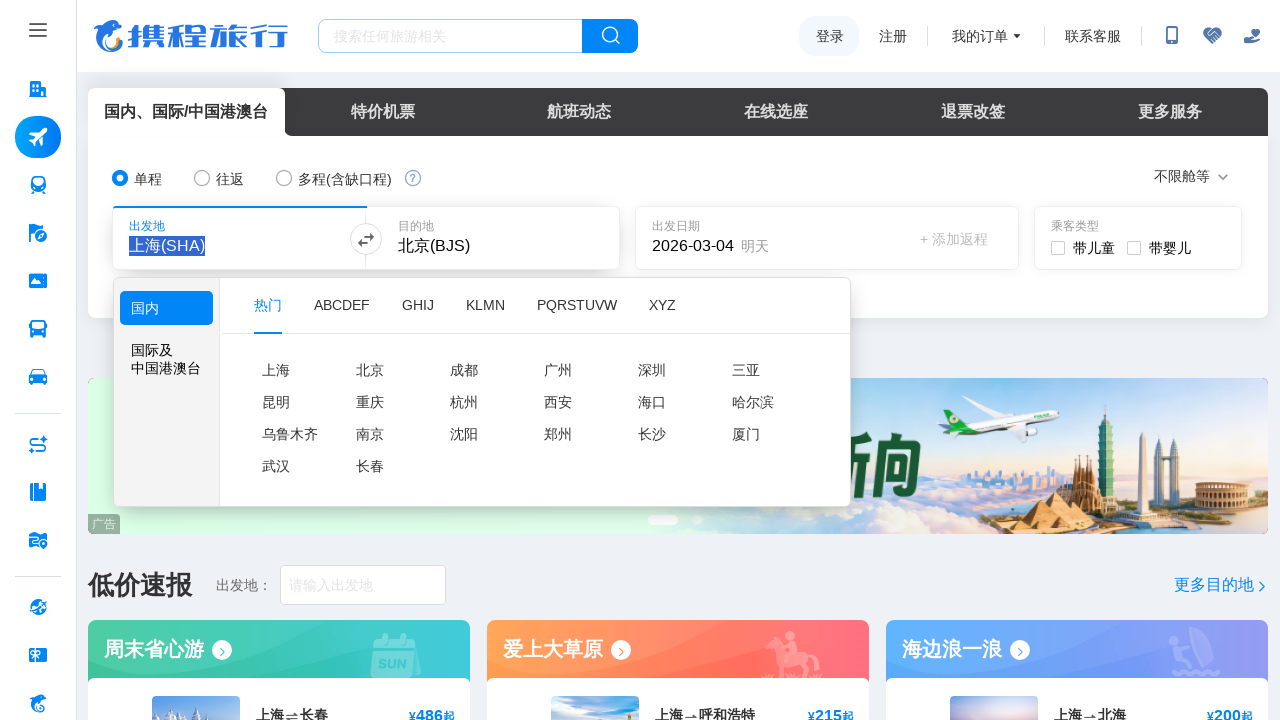

Entered illegal characters '#&' in departure city field to test input validation on //input[@aria-label='可输入城市或机场']
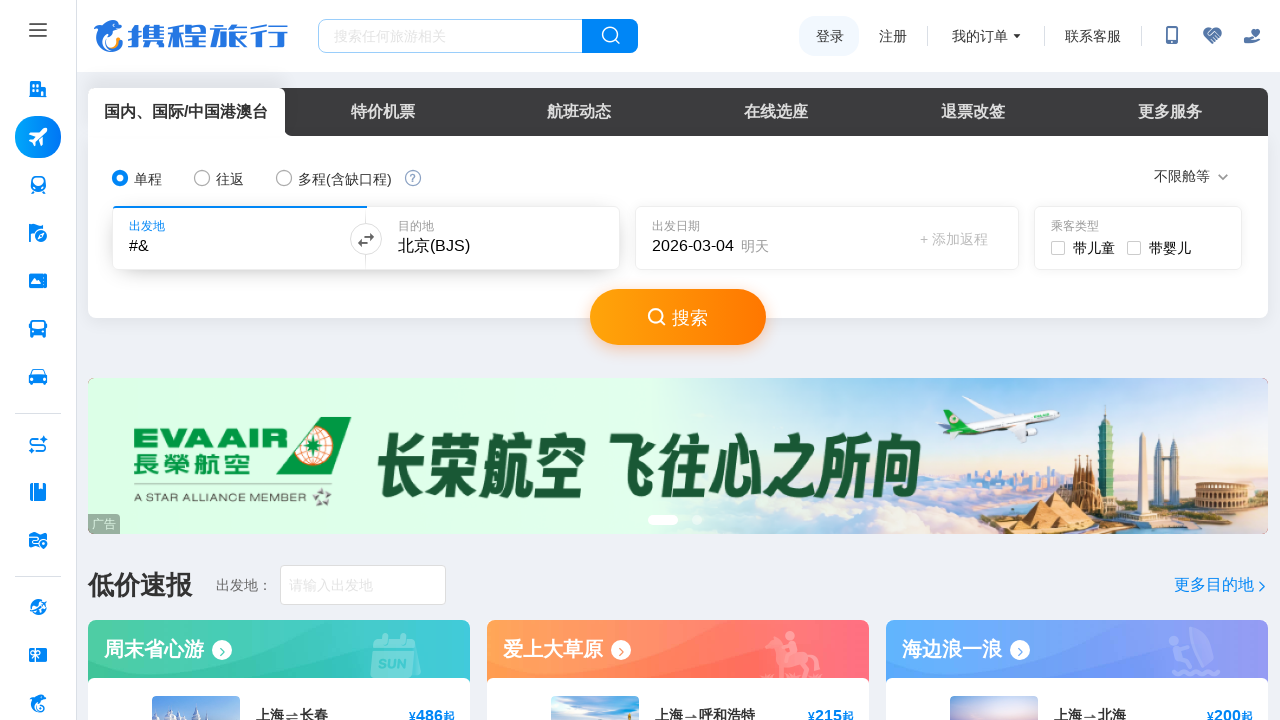

Waited 2 seconds for error handling response
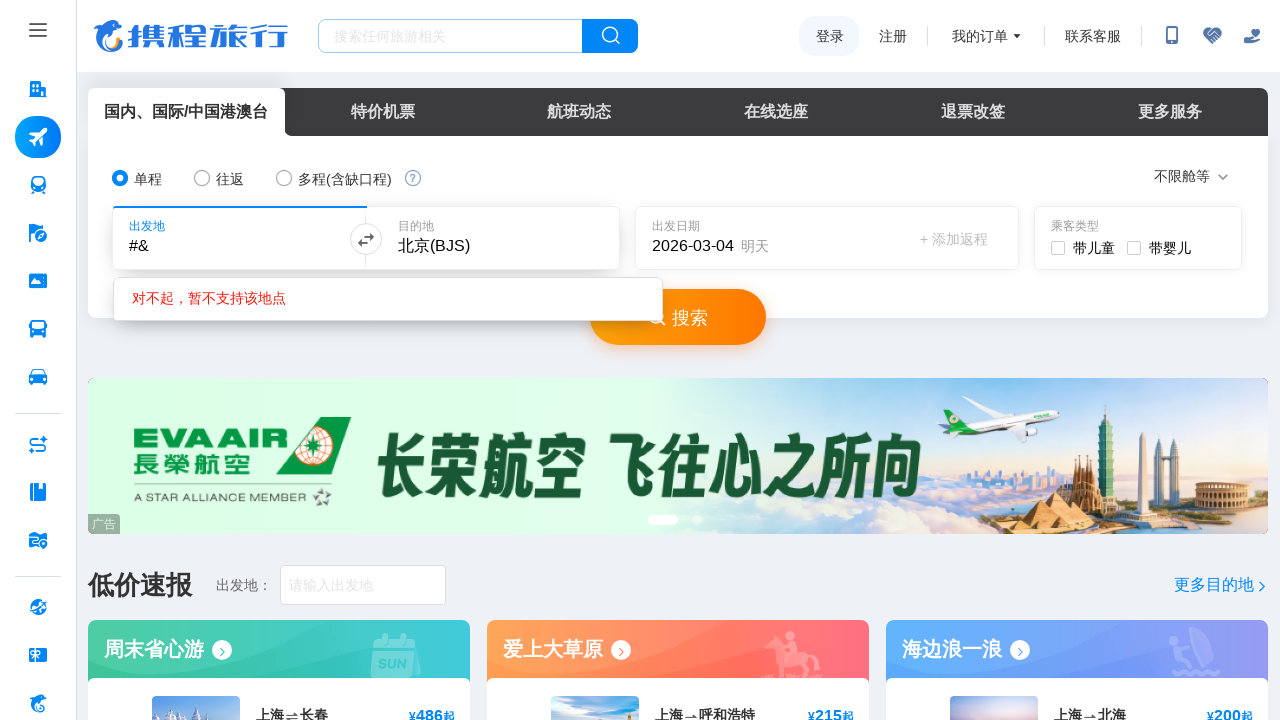

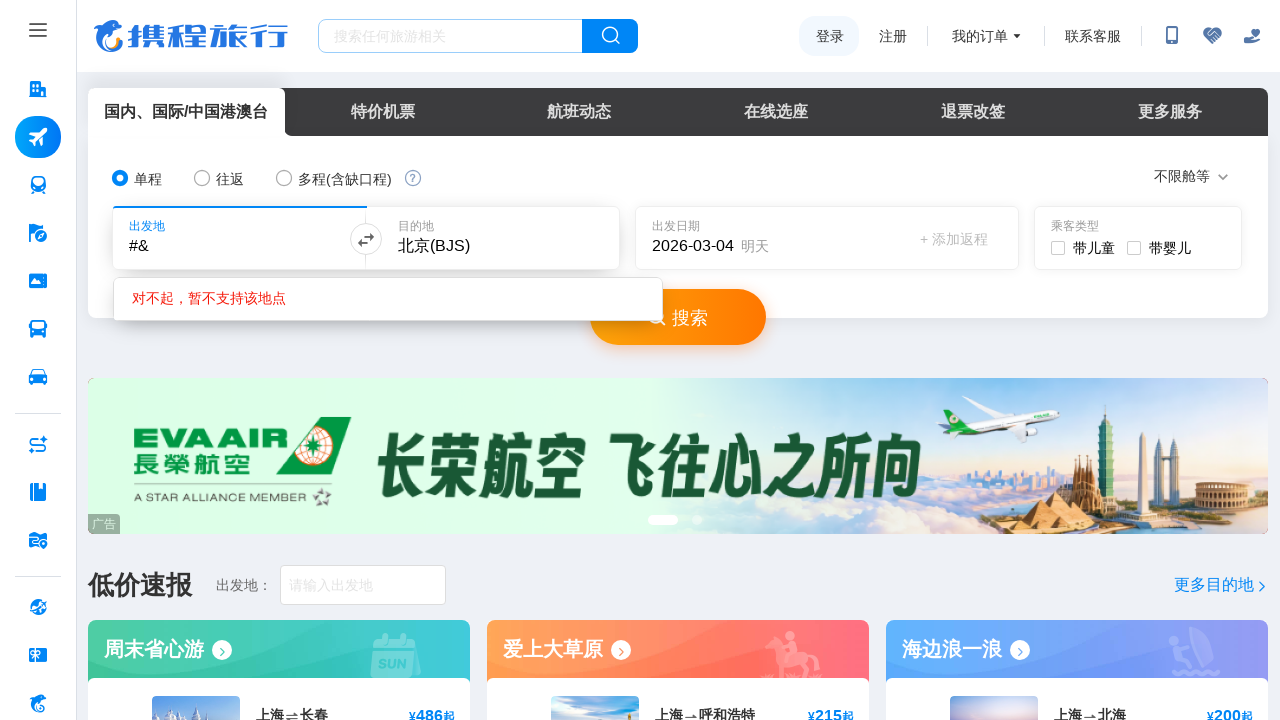